Tests dynamic loading functionality by clicking a start button and waiting for dynamically loaded content to appear, then verifying the loaded text is displayed.

Starting URL: https://the-internet.herokuapp.com/dynamic_loading/1

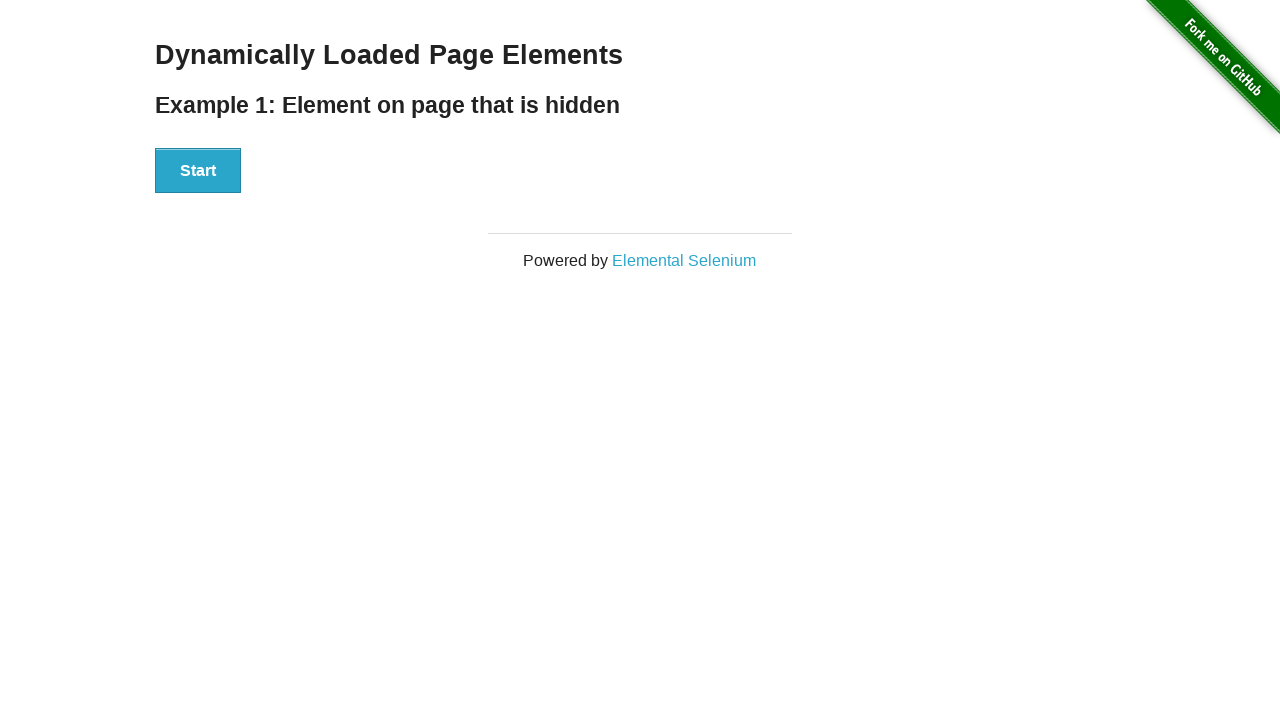

Clicked start button to trigger dynamic loading at (198, 171) on xpath=//*[@id='start']/button
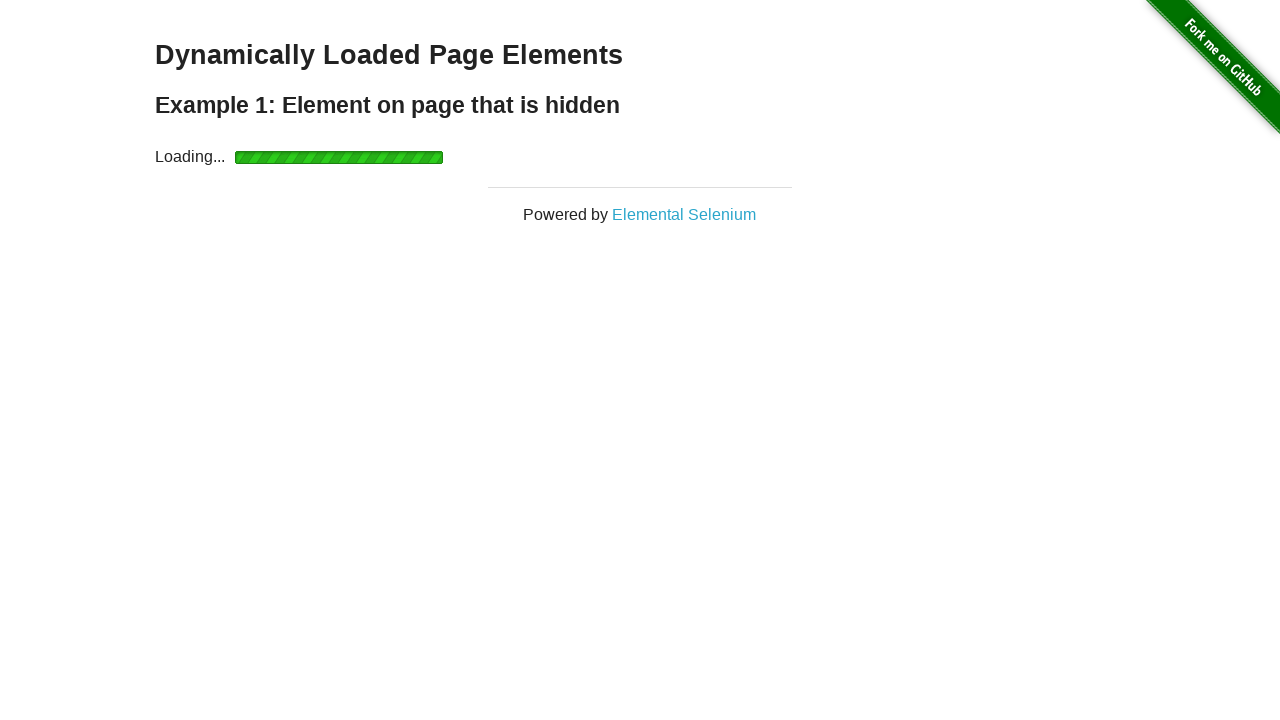

Dynamically loaded content appeared with #finish element visible
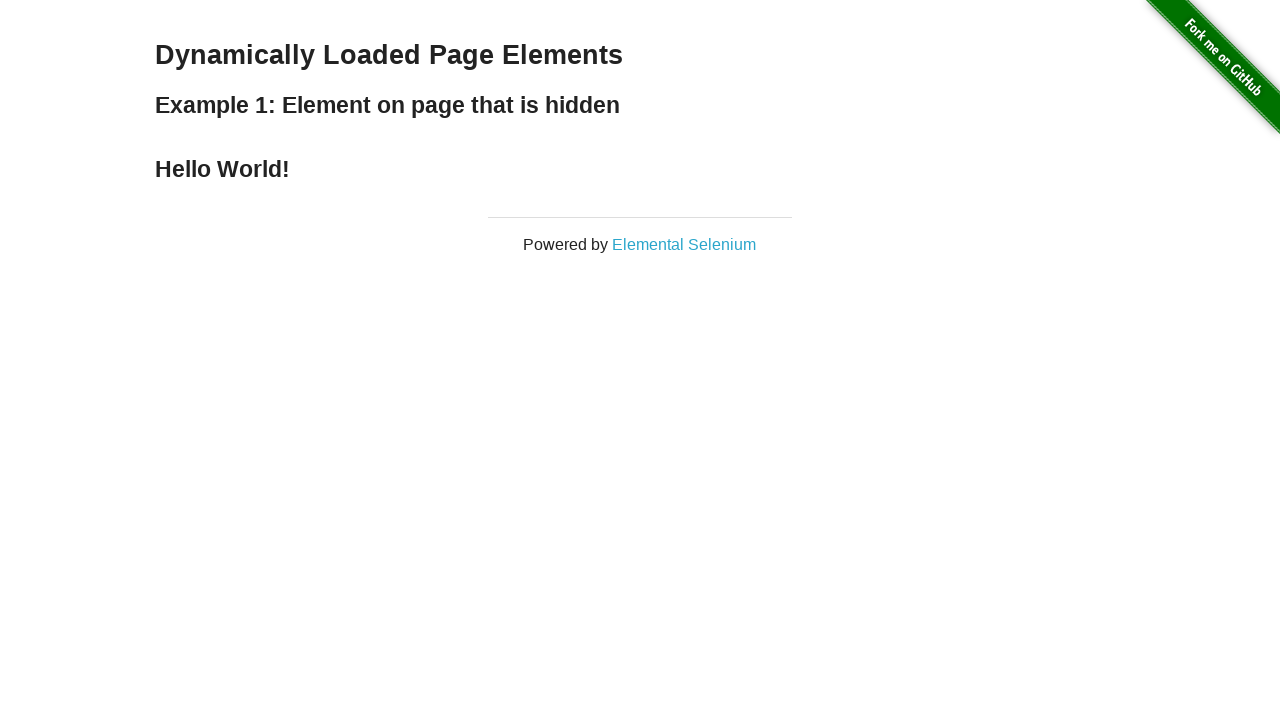

Retrieved loaded text: '
    Hello World!
  '
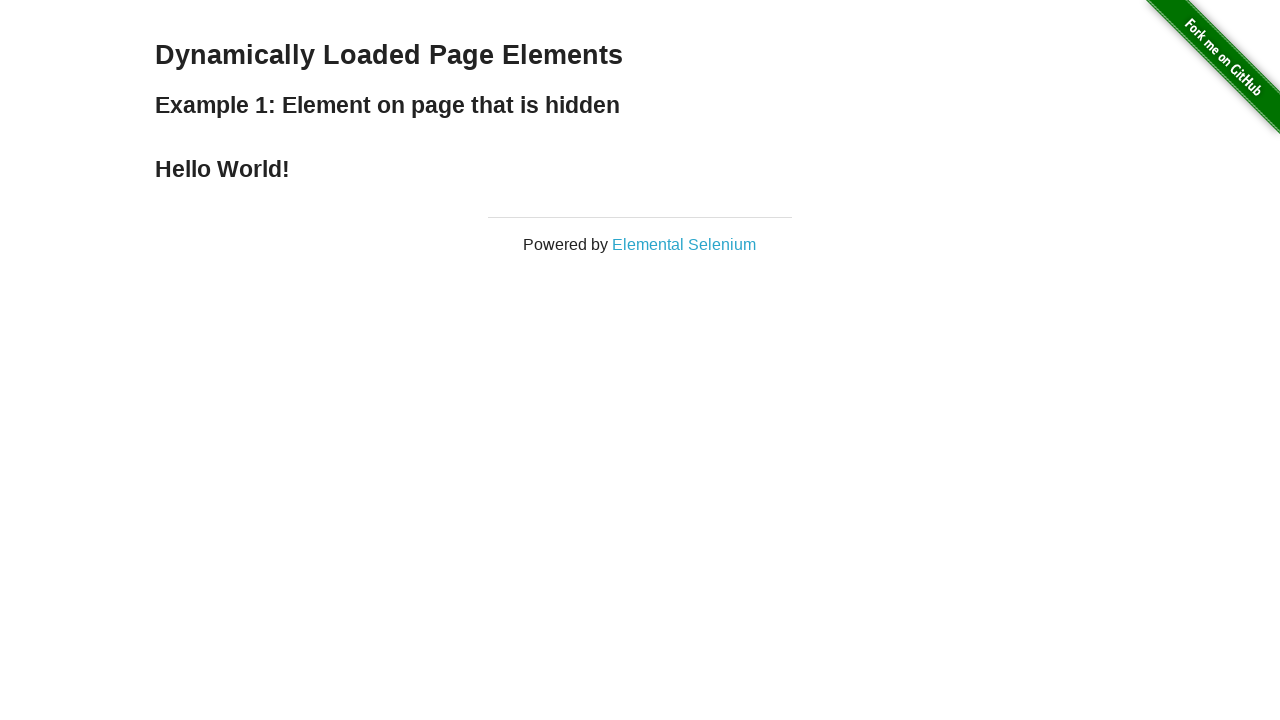

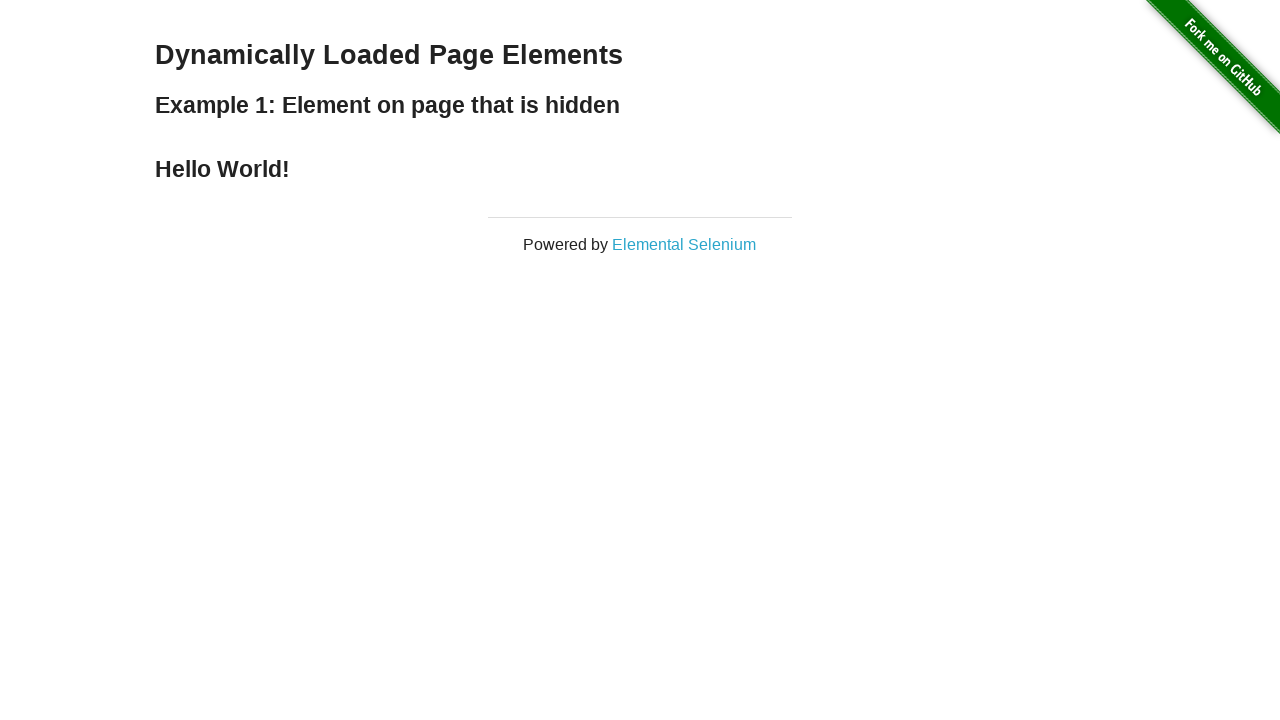